Tests JavaScript alert handling by clicking a button that triggers an alert, retrieving the alert text, accepting the alert, and then handling a subsequent alert.

Starting URL: http://www.tizag.com/javascriptT/javascriptalert.php

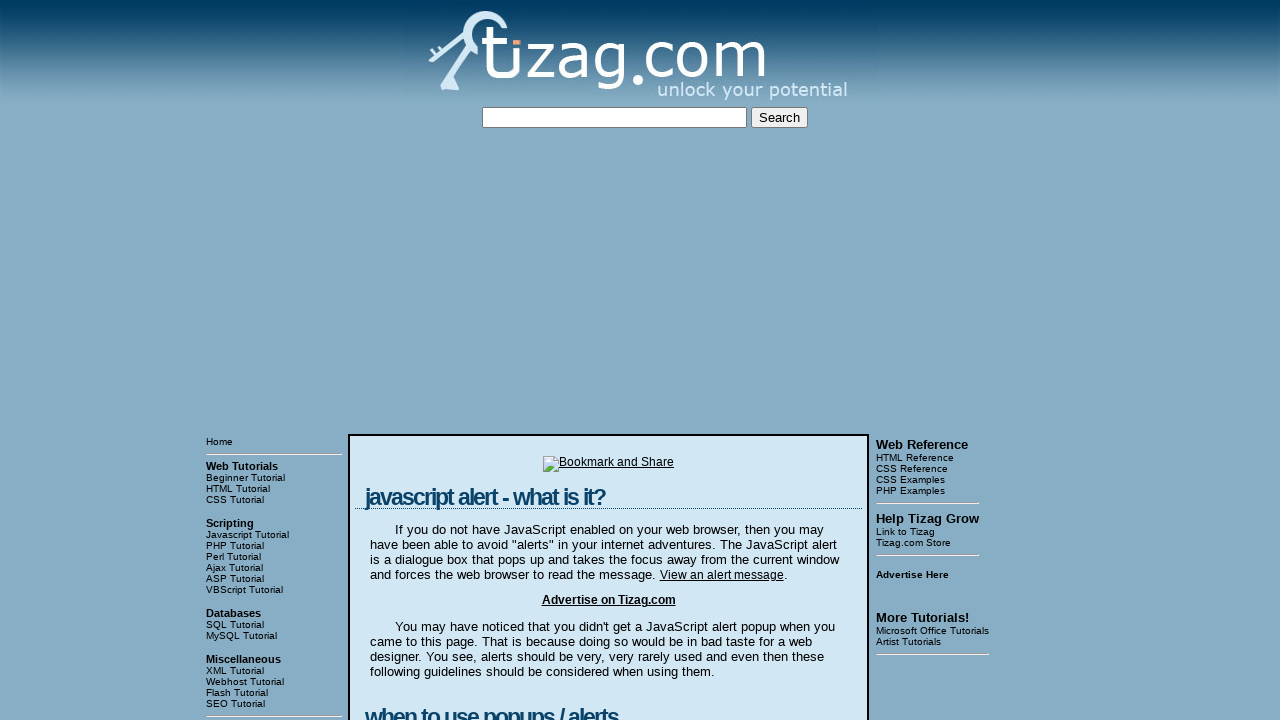

Page loaded with domcontentloaded state
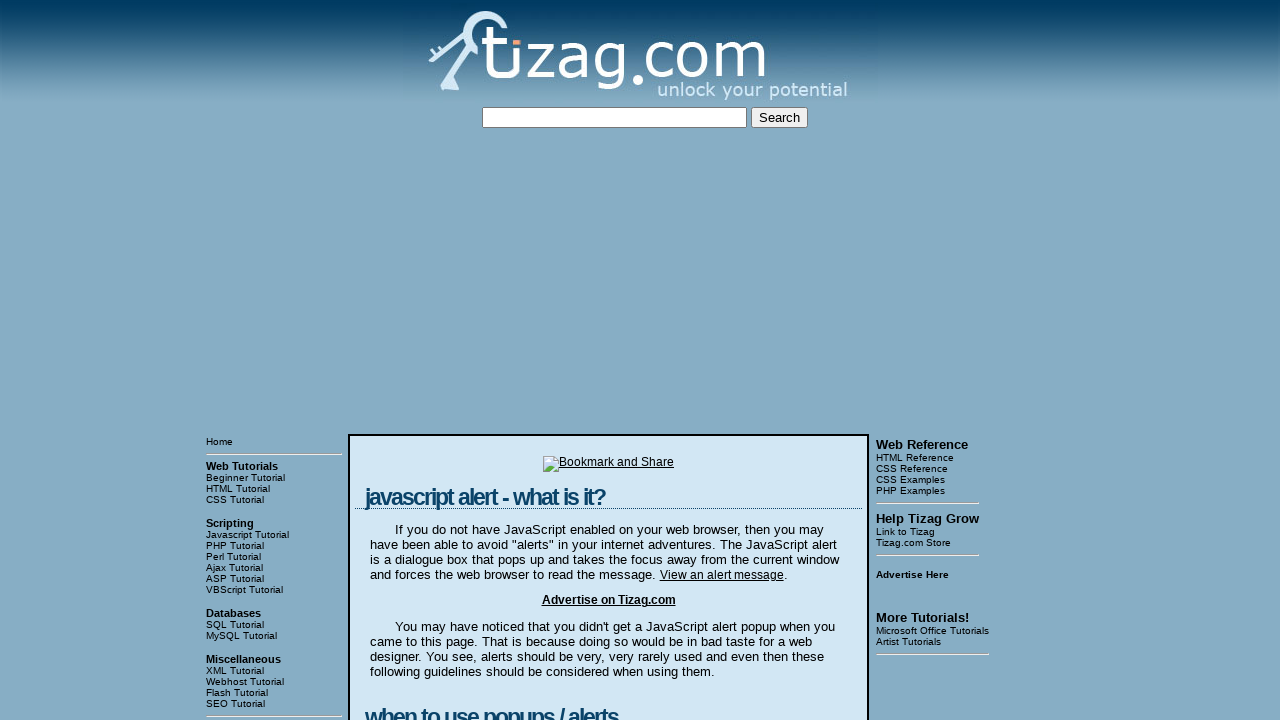

Clicked button to trigger JavaScript alert at (428, 361) on xpath=//table[3]//tr[1]/td[2]//div[4]/form/input
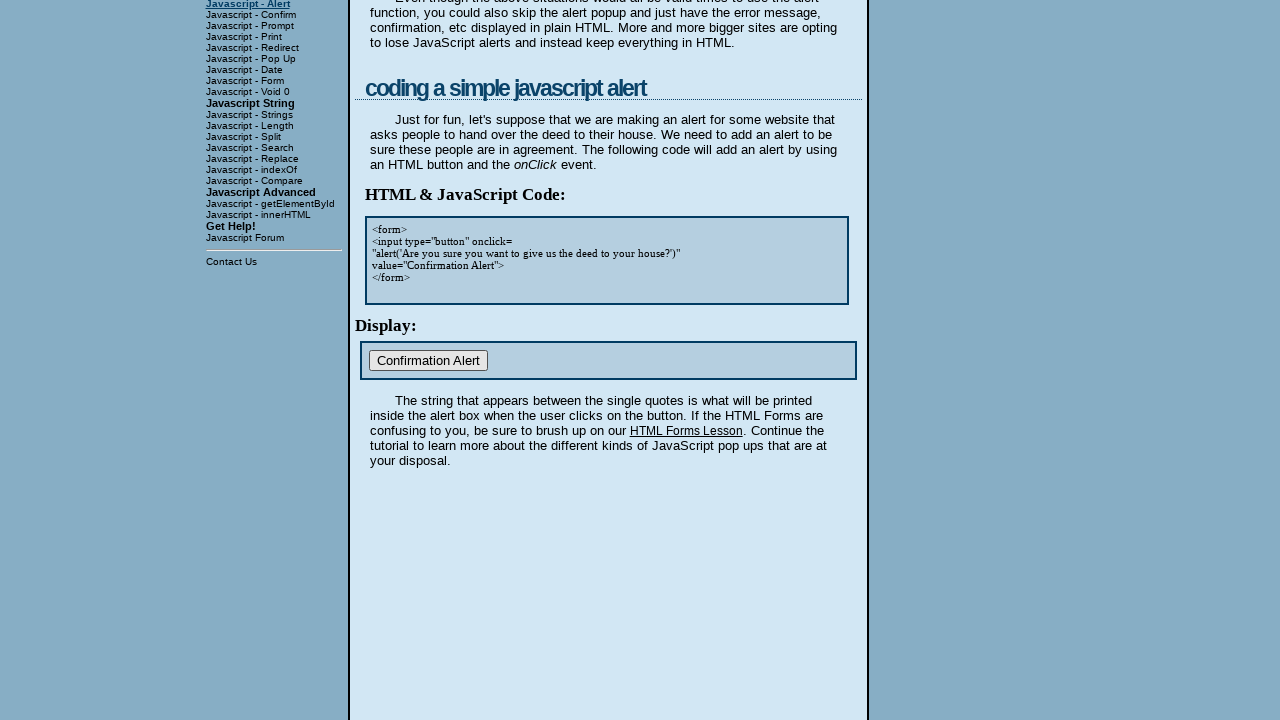

Set up dialog handler to capture alert text
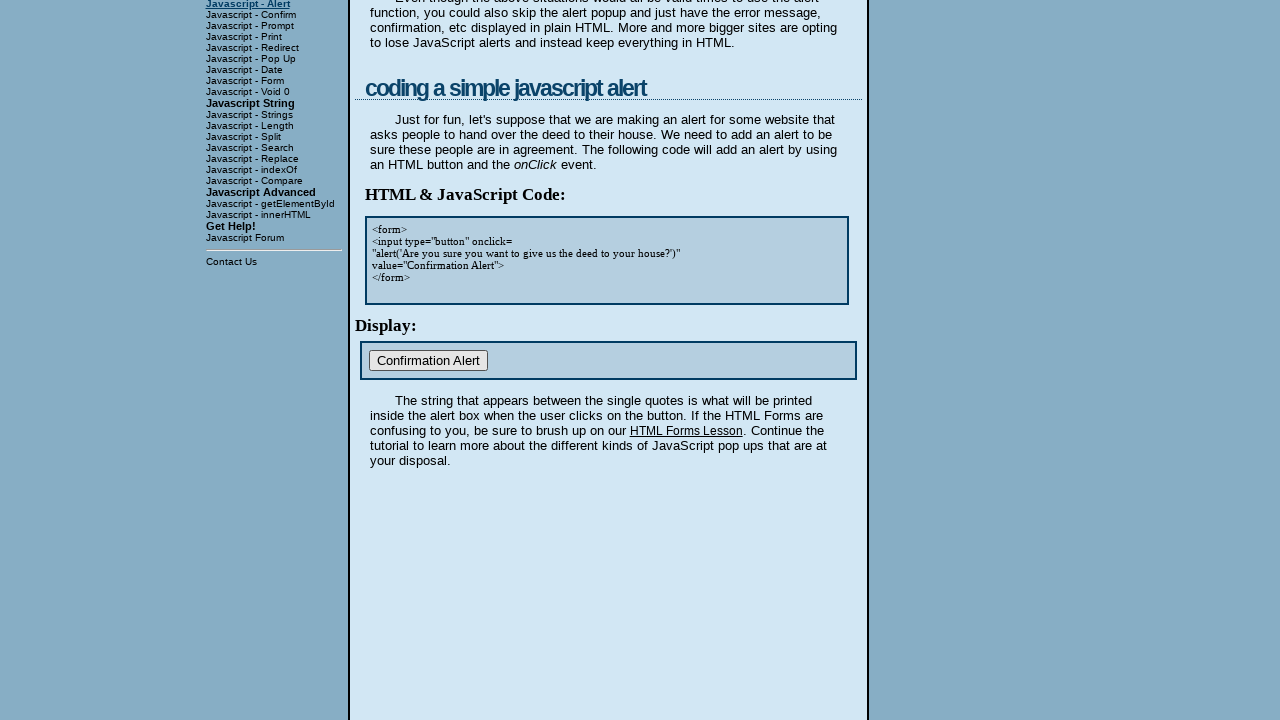

Waited 500ms for alert to appear
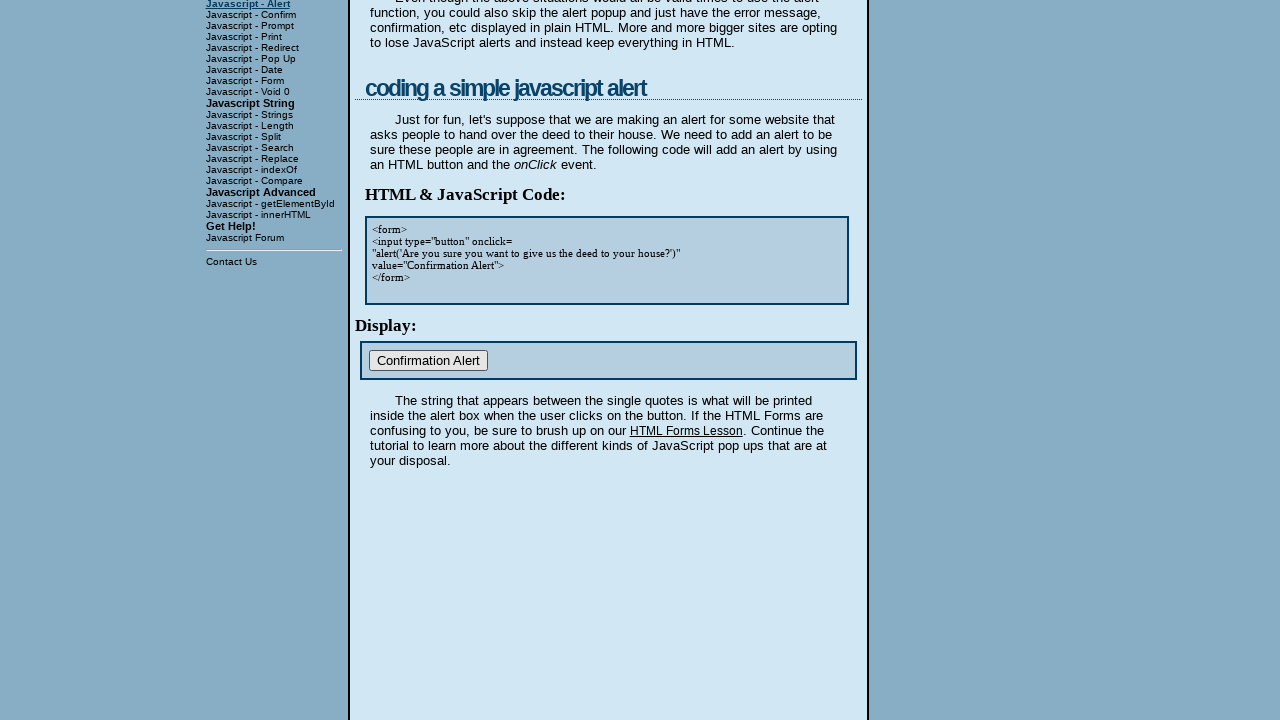

Set up dialog handler to accept alerts
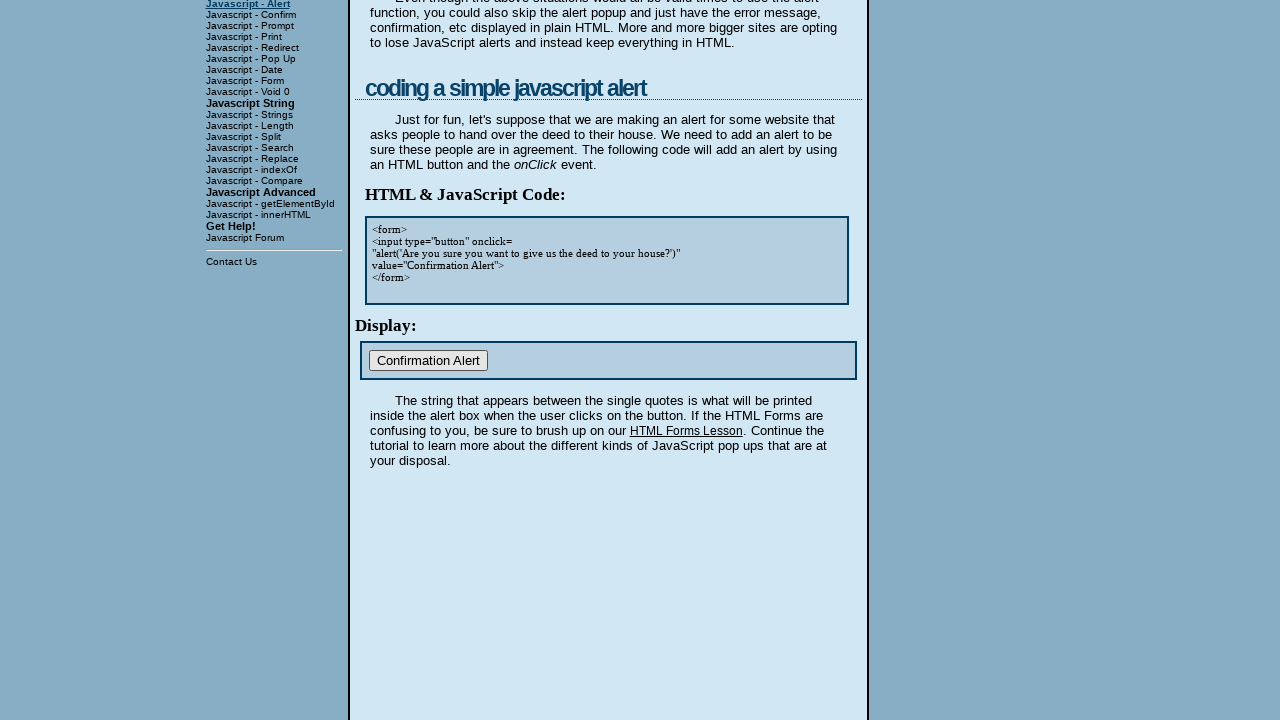

Clicked button again to trigger alert with handler ready at (428, 361) on xpath=//table[3]//tr[1]/td[2]//div[4]/form/input
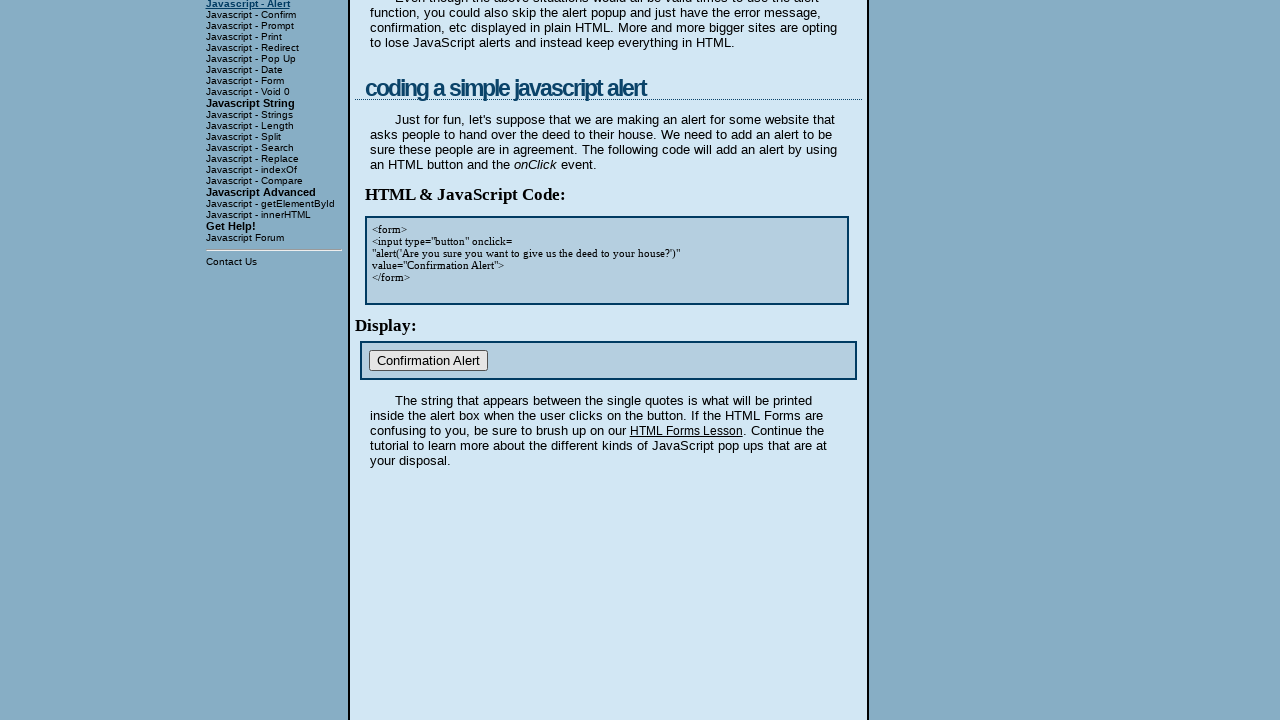

Waited 1000ms for any subsequent alerts to appear and be handled
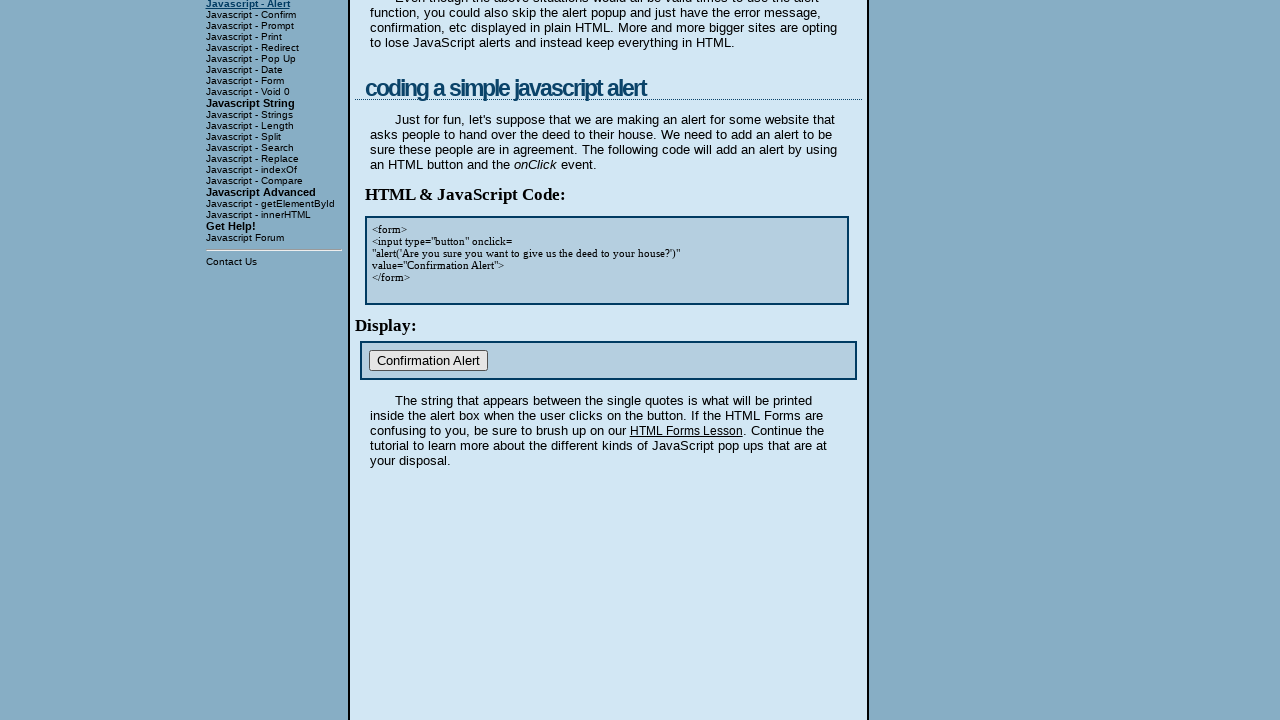

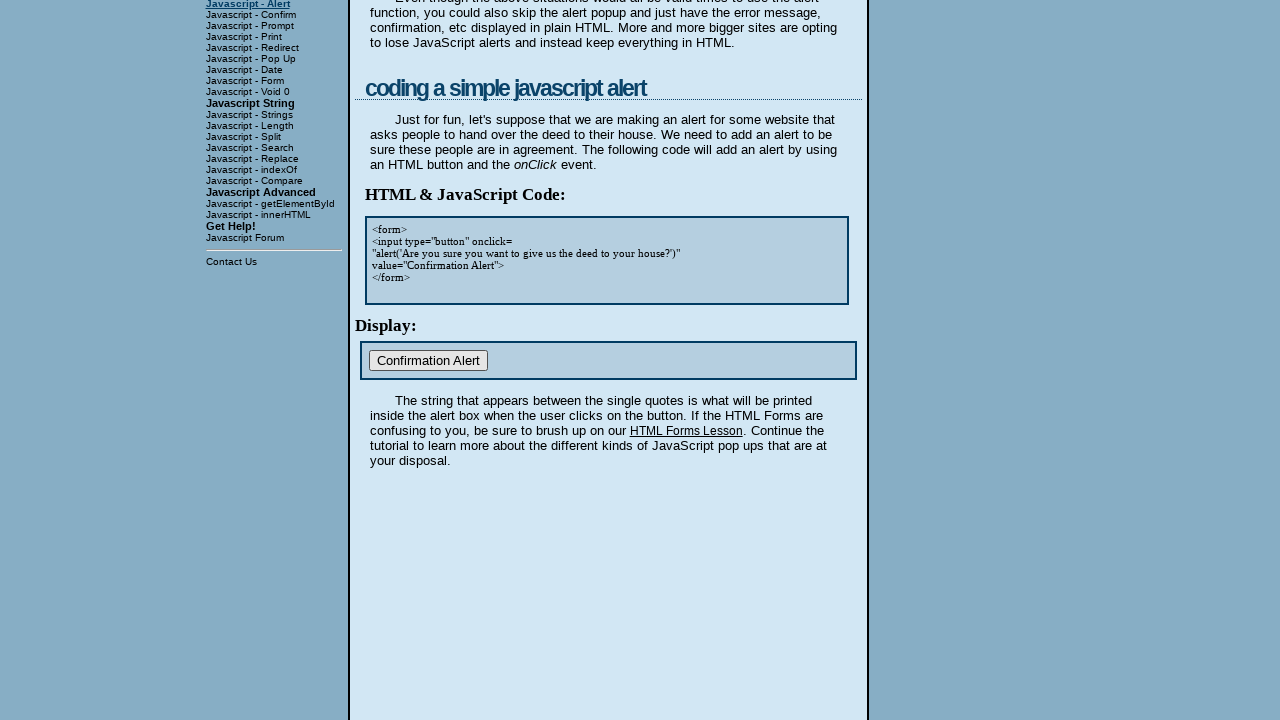